Tests iframe interaction by clicking a menu item, switching to an iframe to read a code, then entering that code in an input field and submitting

Starting URL: https://savkk.github.io/selenium-practice/

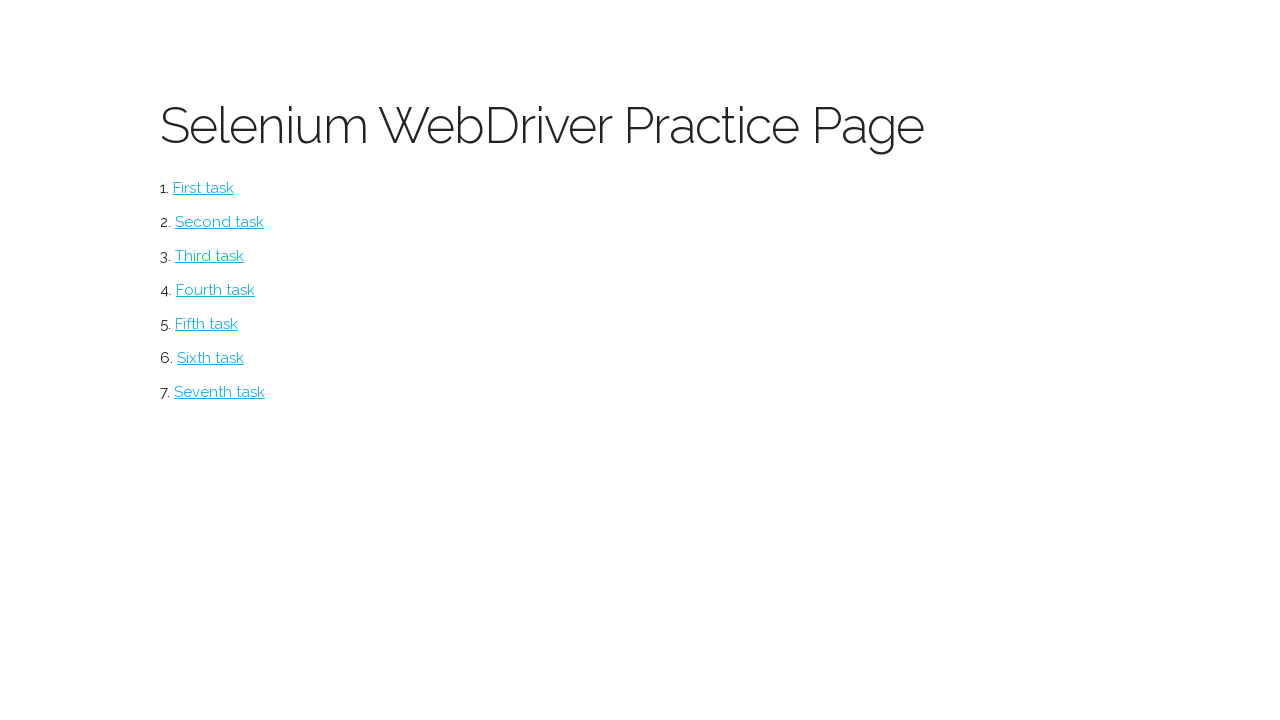

Clicked iframe task menu item at (206, 324) on #iframe
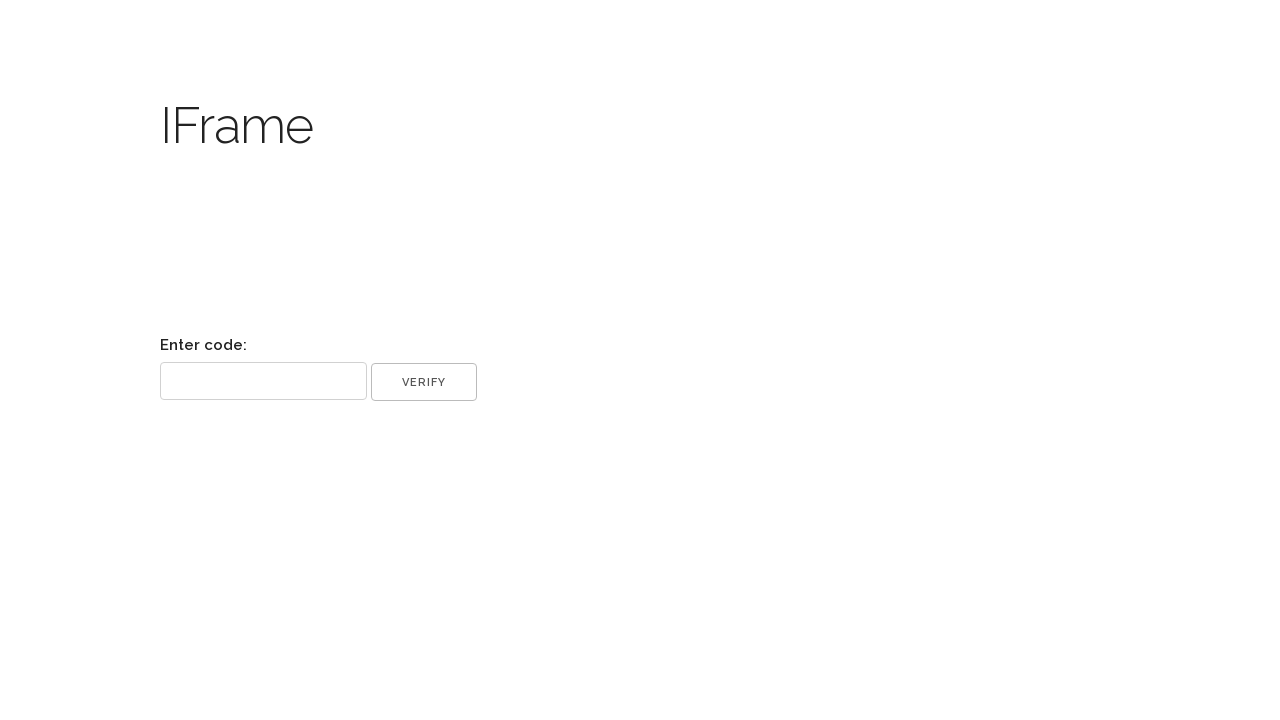

Located iframe element
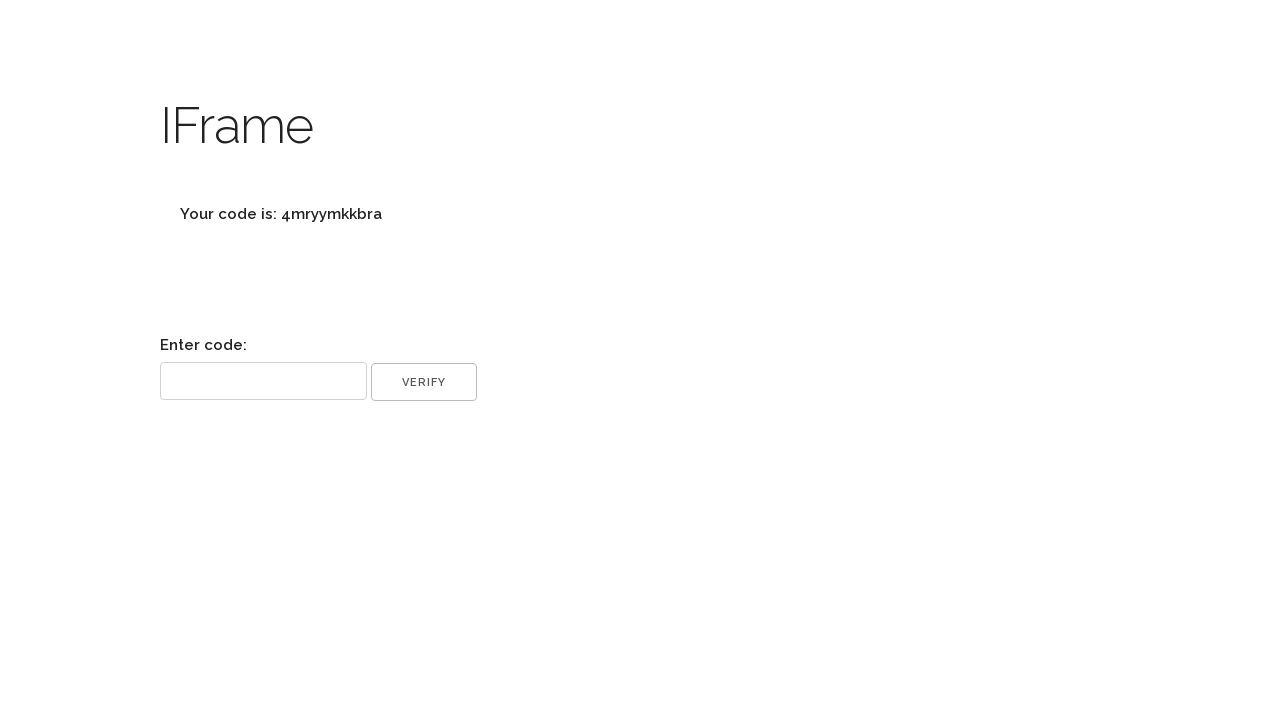

Located code label inside iframe
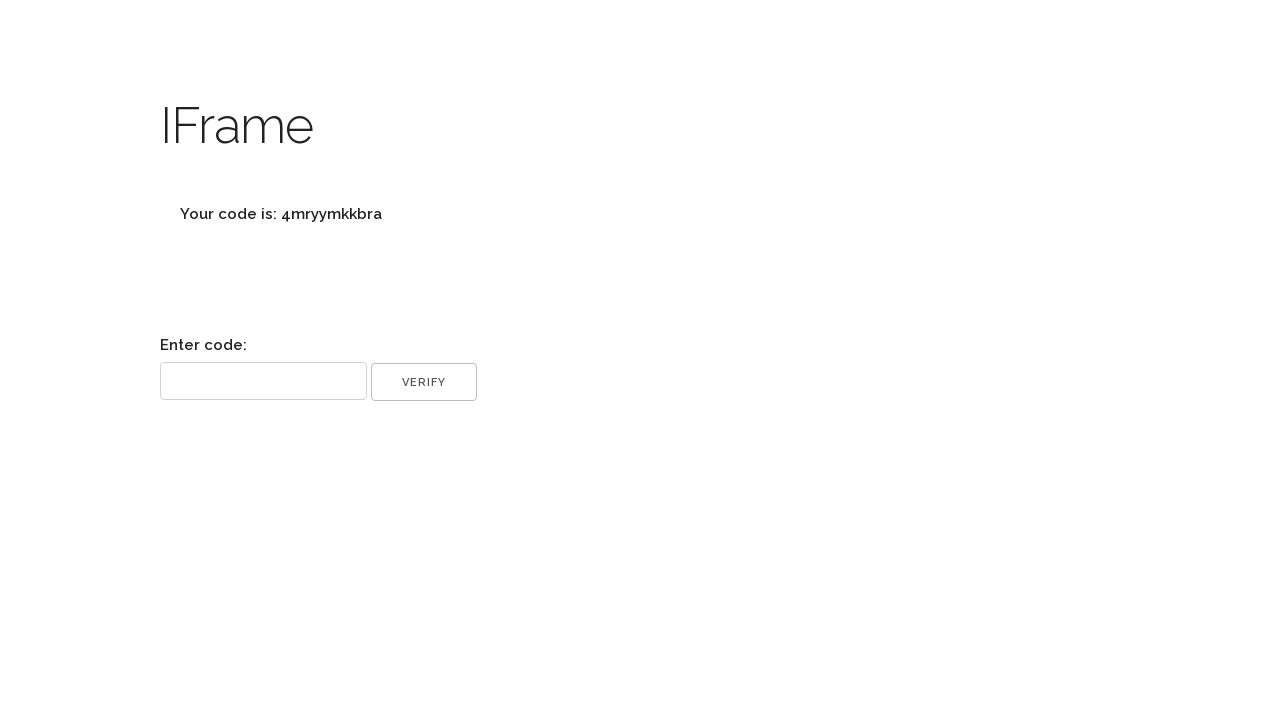

Retrieved code text from iframe label
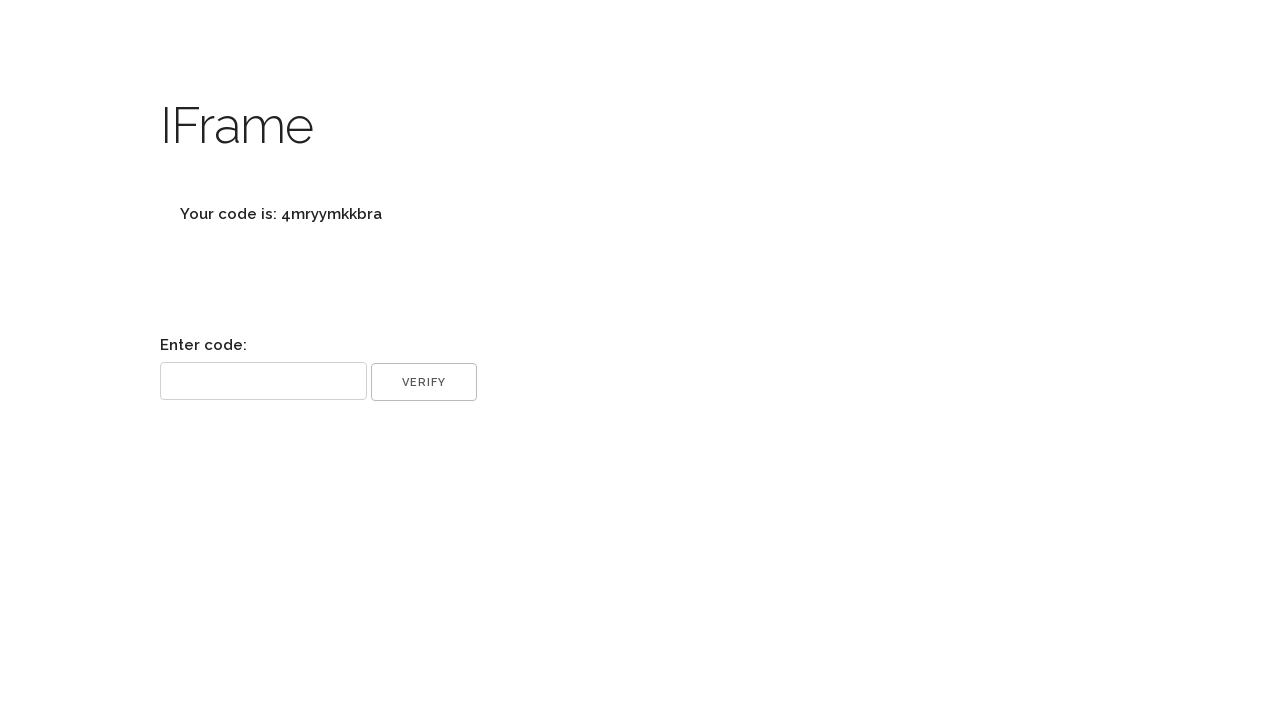

Extracted code from text: '4mryymkkbra'
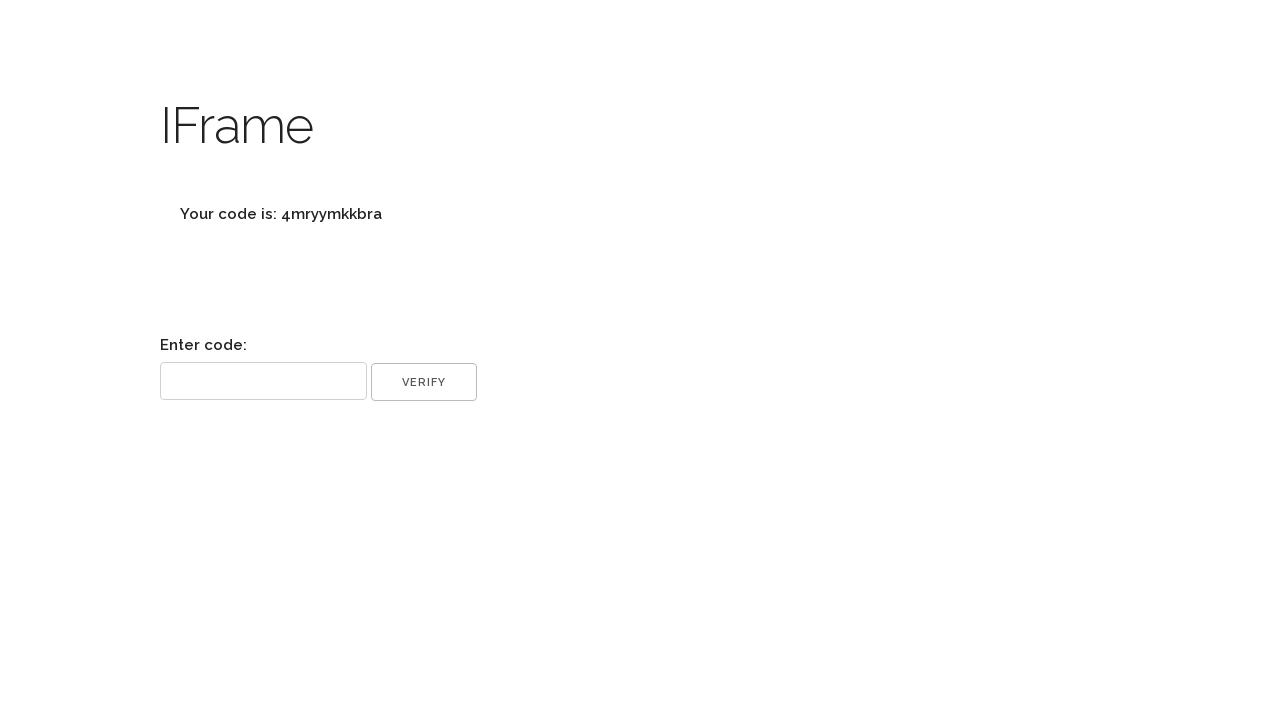

Filled code input field with extracted code on input[name='code']
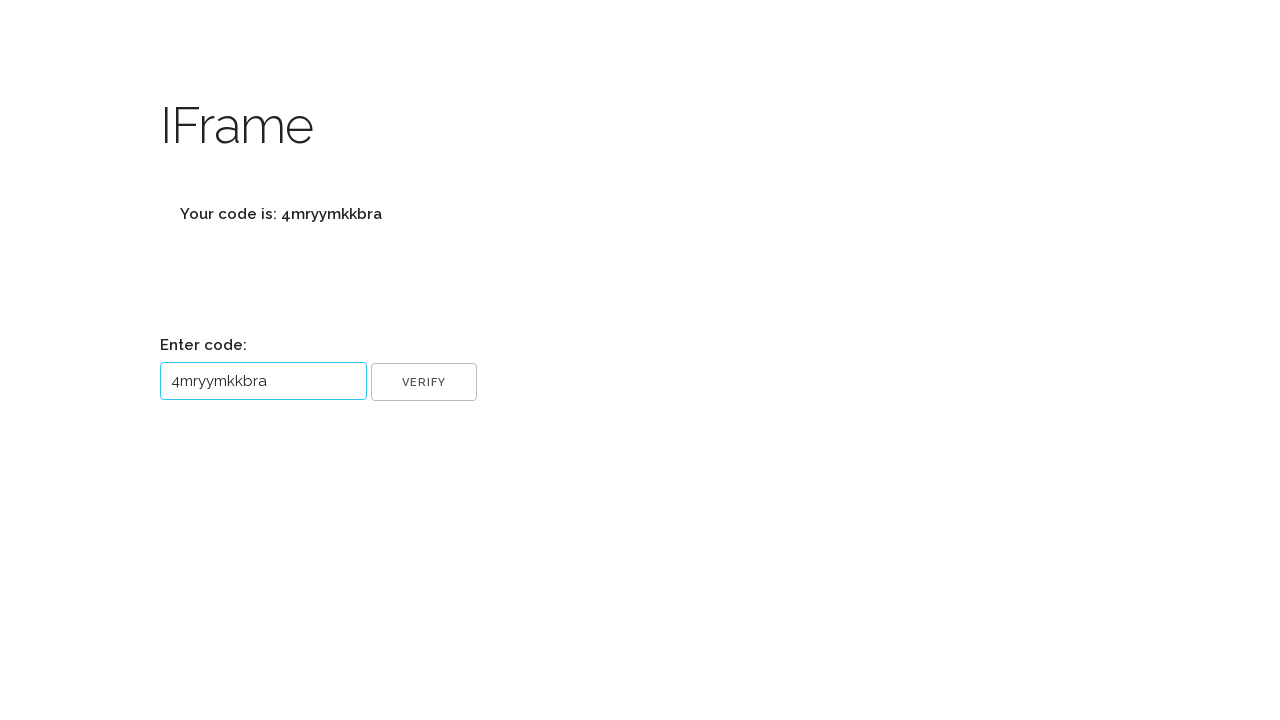

Clicked OK button to submit code at (424, 382) on input[name='ok']
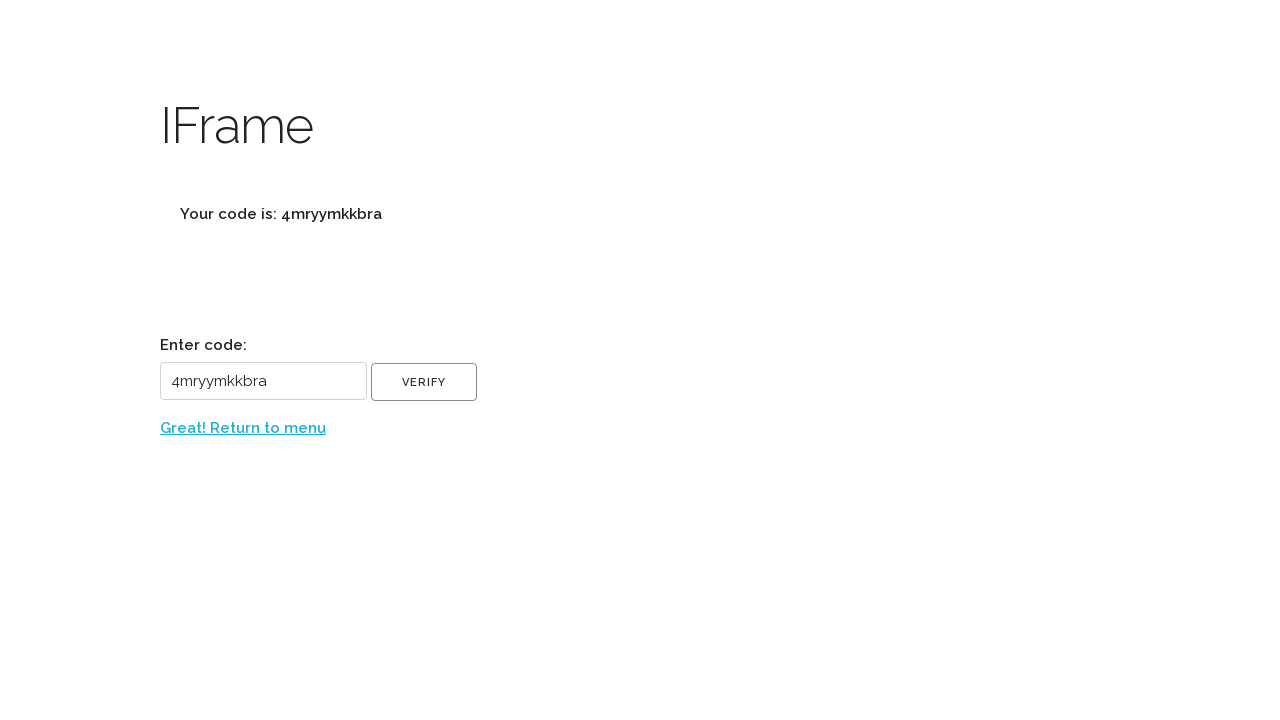

Clicked return to menu link at (243, 428) on text=Great! Return to menu
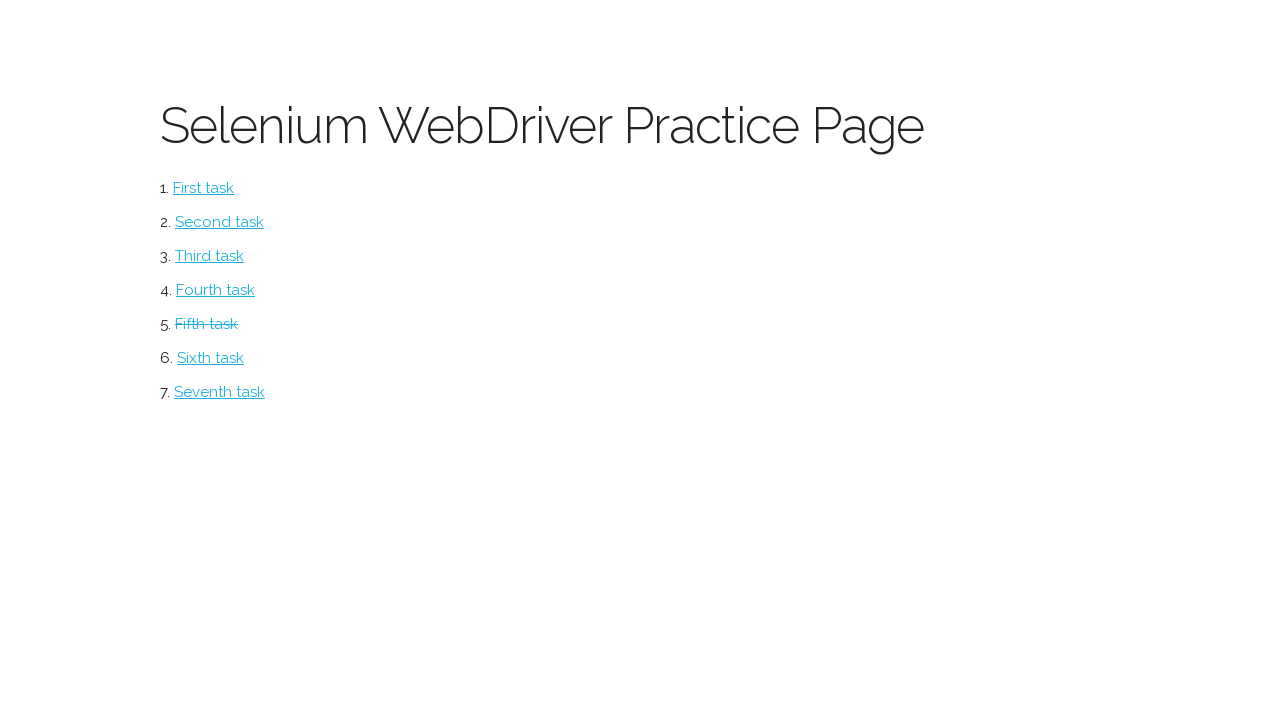

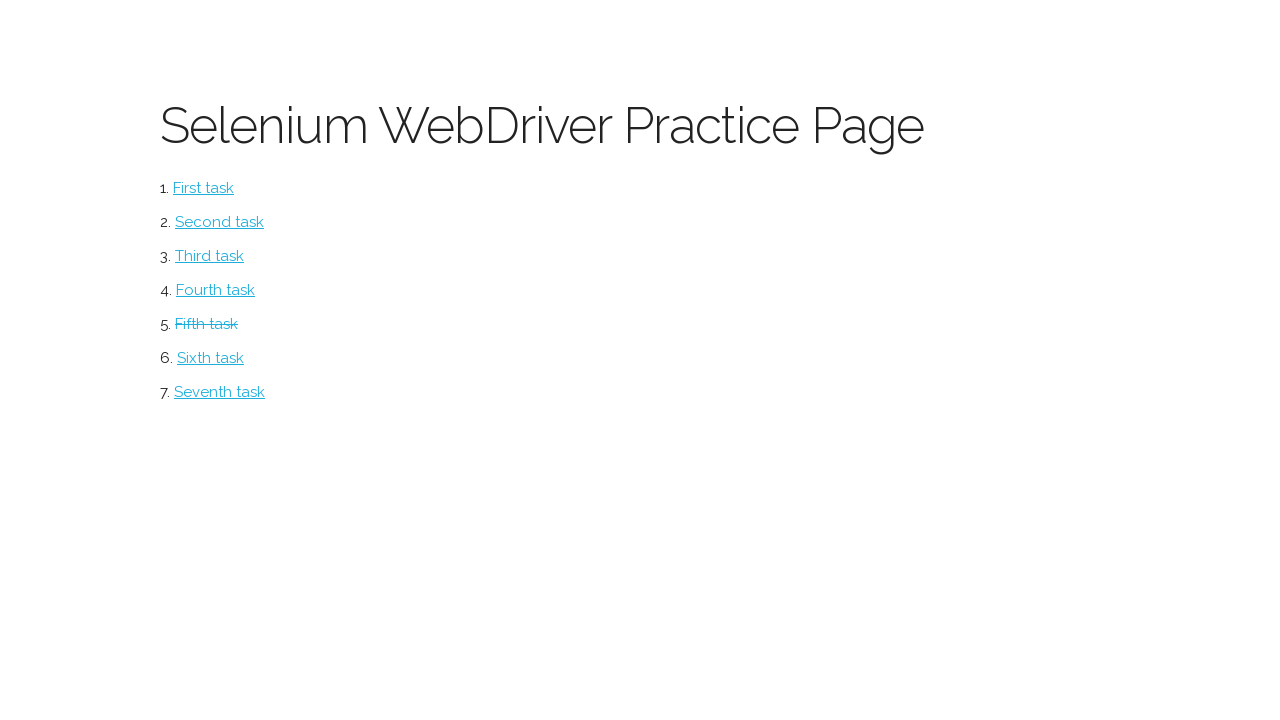